Tests iframe handling by switching between single and nested iframes, filling text fields in each frame context

Starting URL: https://demo.automationtesting.in/Frames.html

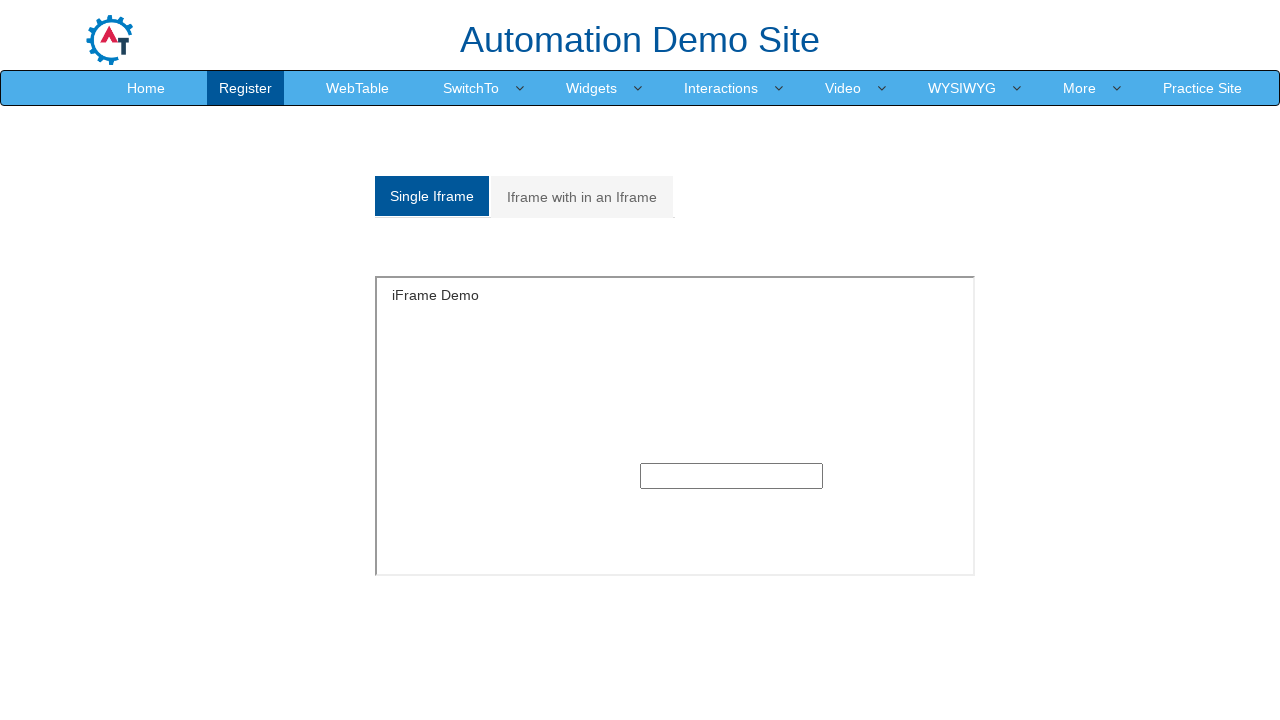

Located single iframe with ID 'singleframe'
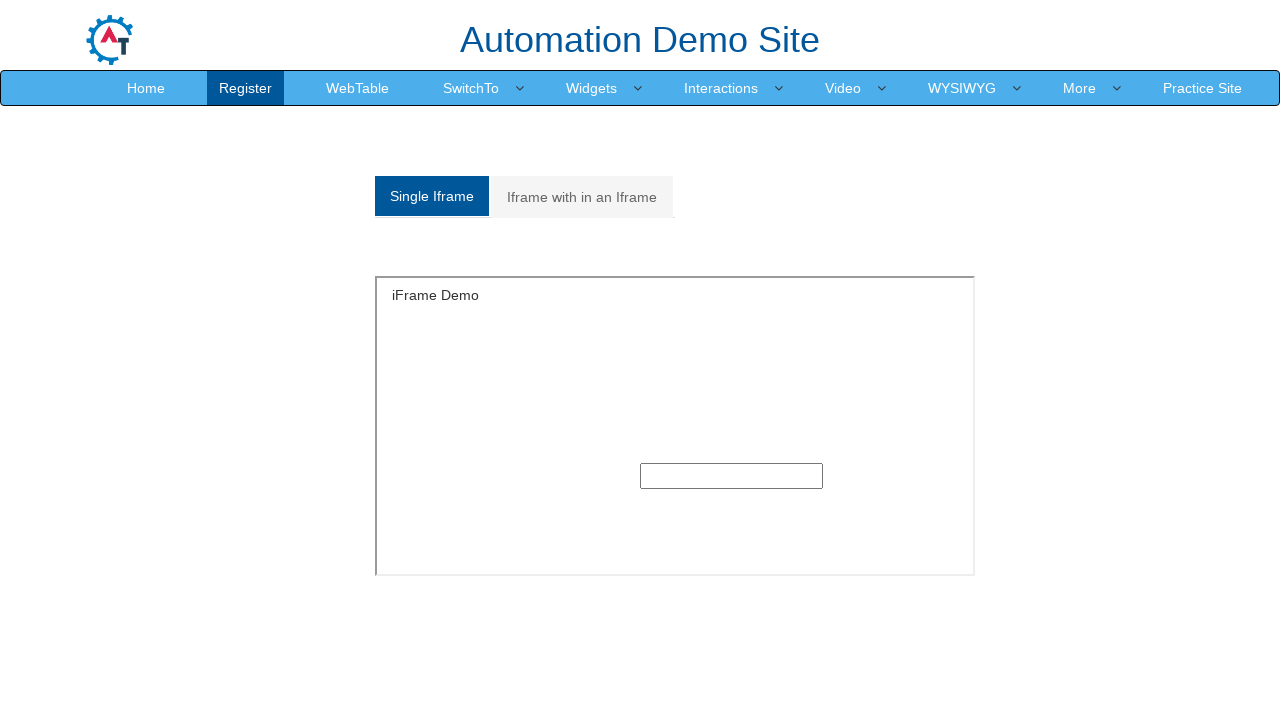

Filled text field in single iframe with 'Oranium Tech ' on #singleframe >> internal:control=enter-frame >> (//input[@type='text'])[1]
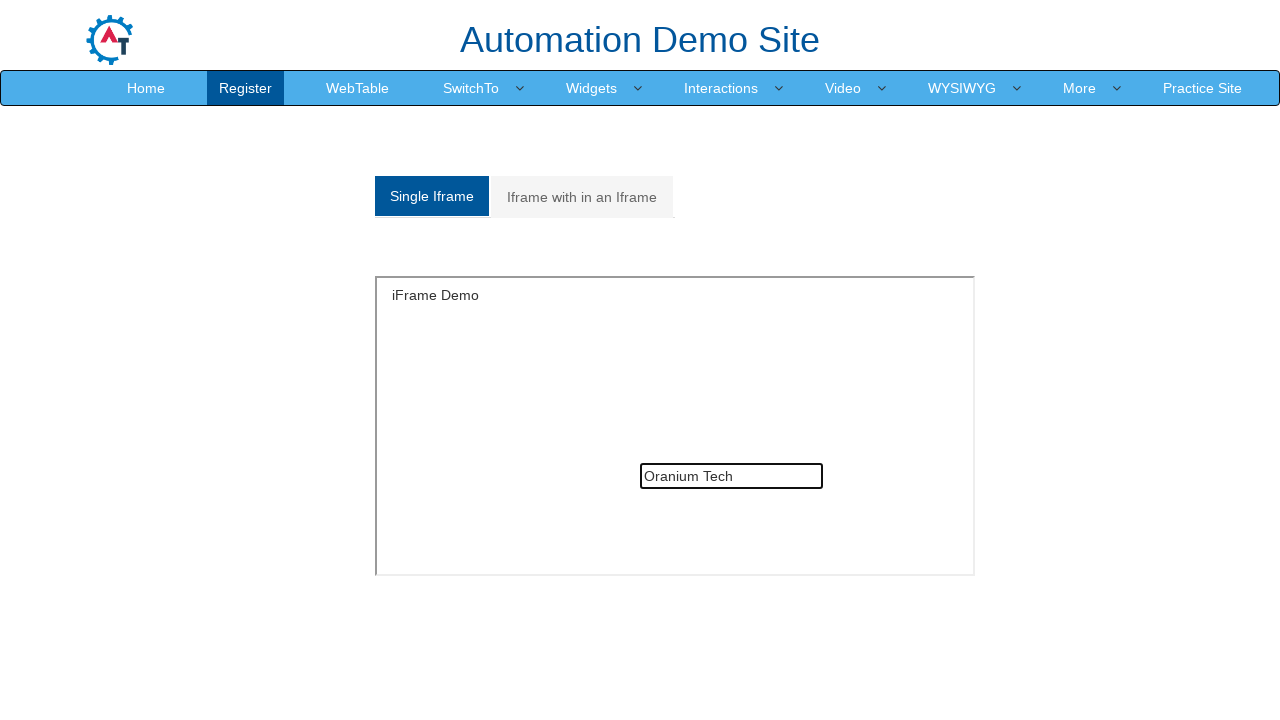

Clicked on 'Iframe with in an Iframe' tab to navigate to nested iframe section at (582, 197) on xpath=//a[text()='Iframe with in an Iframe']
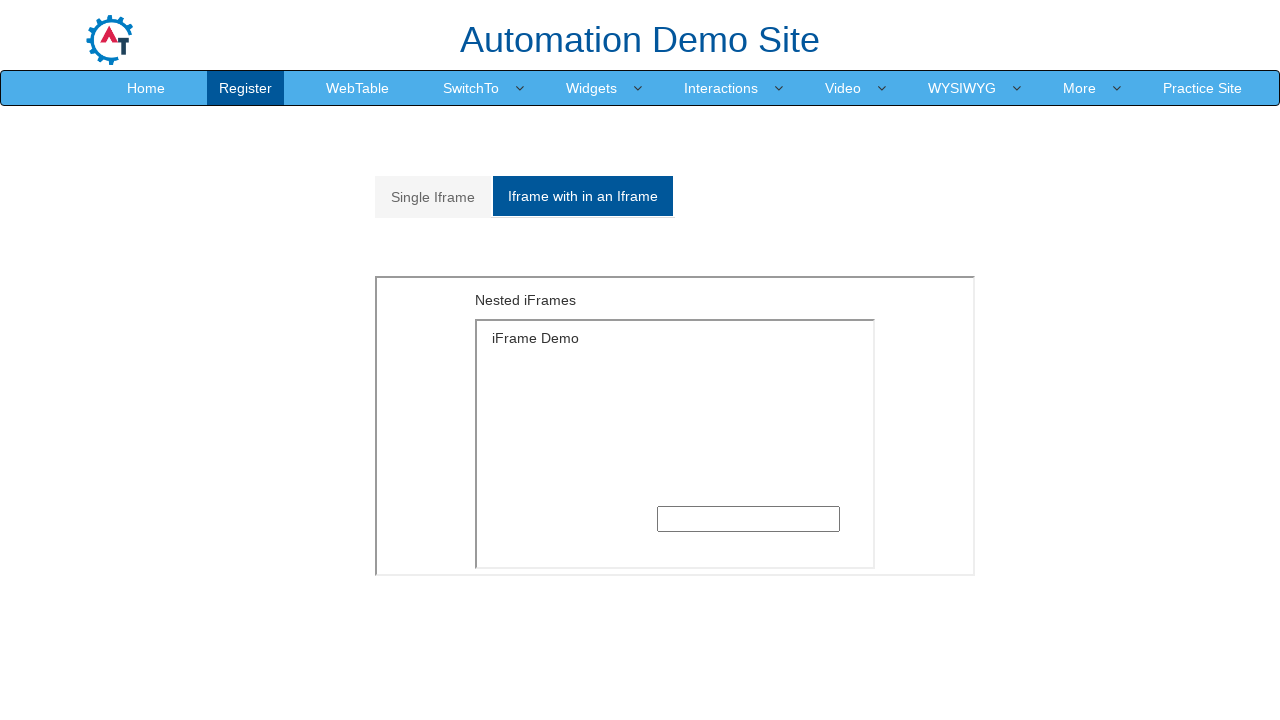

Located outer iframe with src 'MultipleFrames.html'
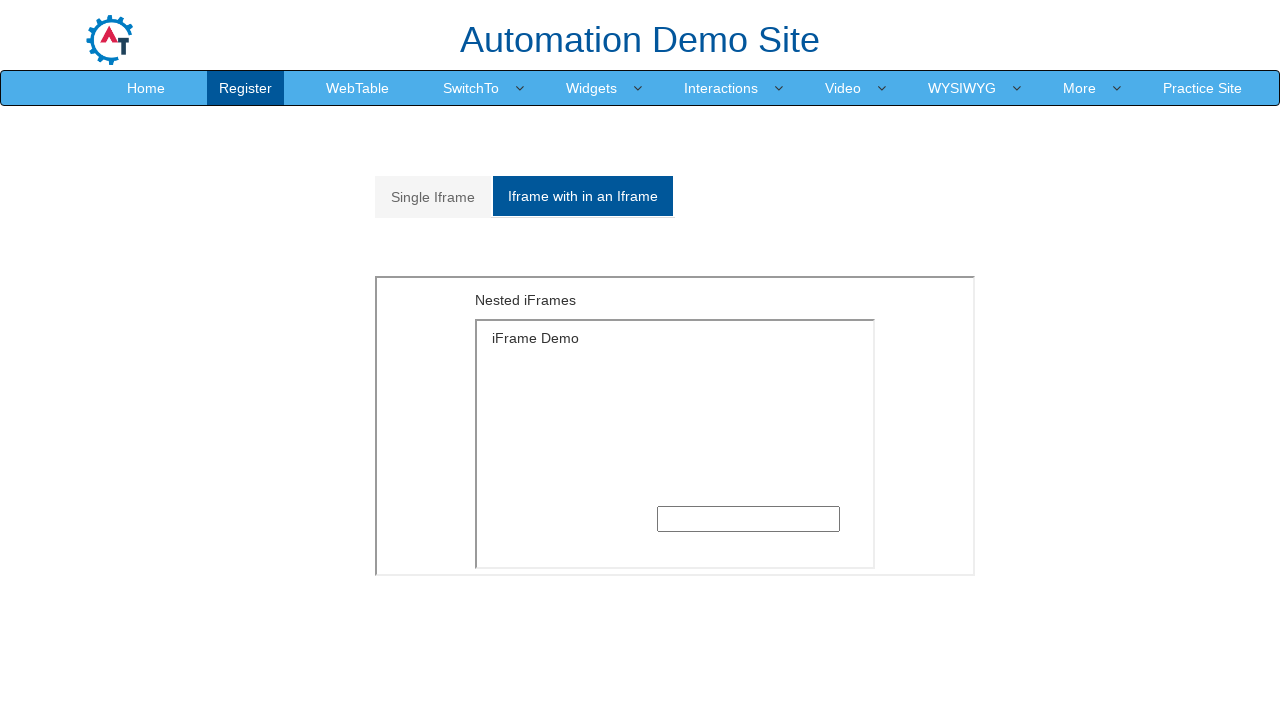

Located first inner iframe nested within outer iframe
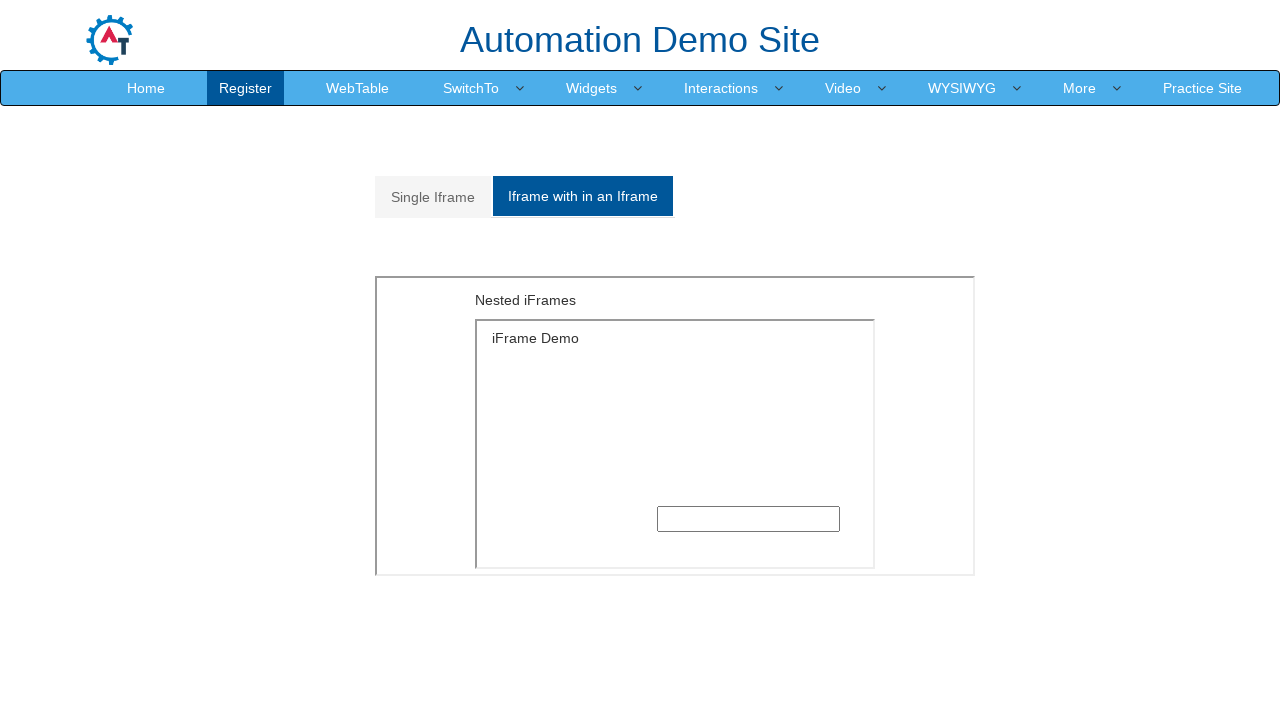

Filled text field in nested iframe with '741852963' on xpath=//iframe[@src='MultipleFrames.html'] >> internal:control=enter-frame >> if
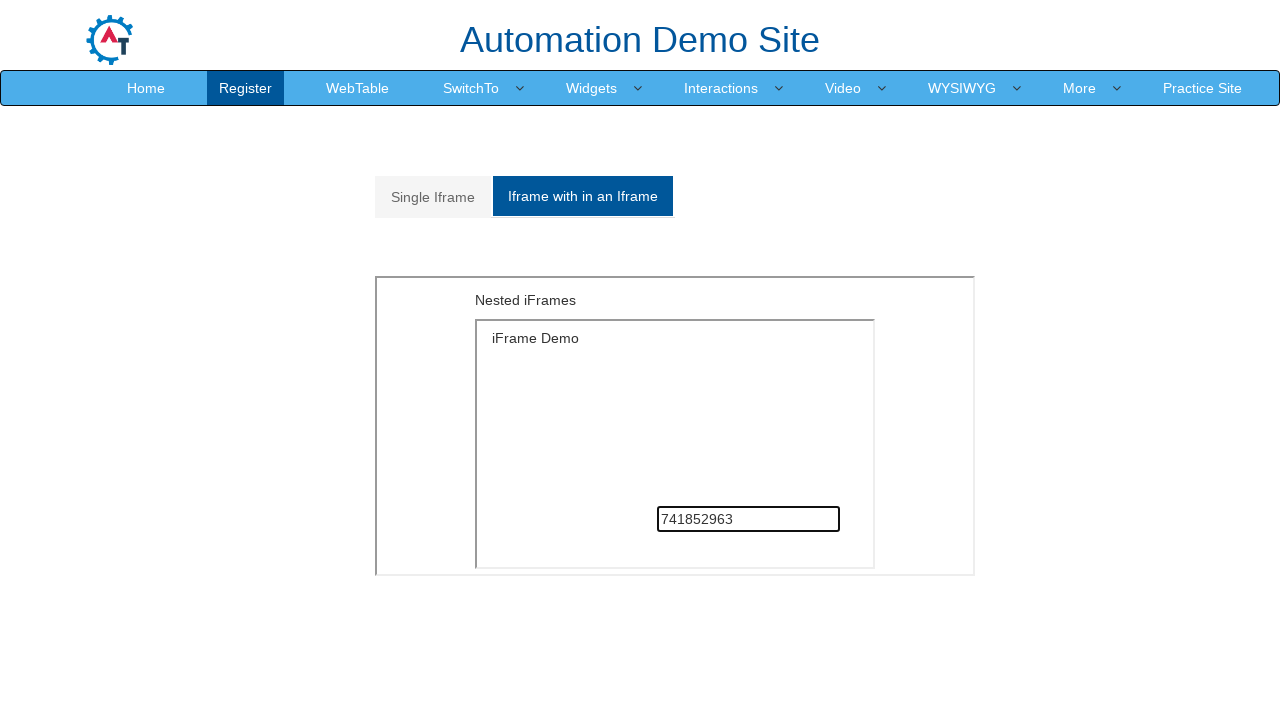

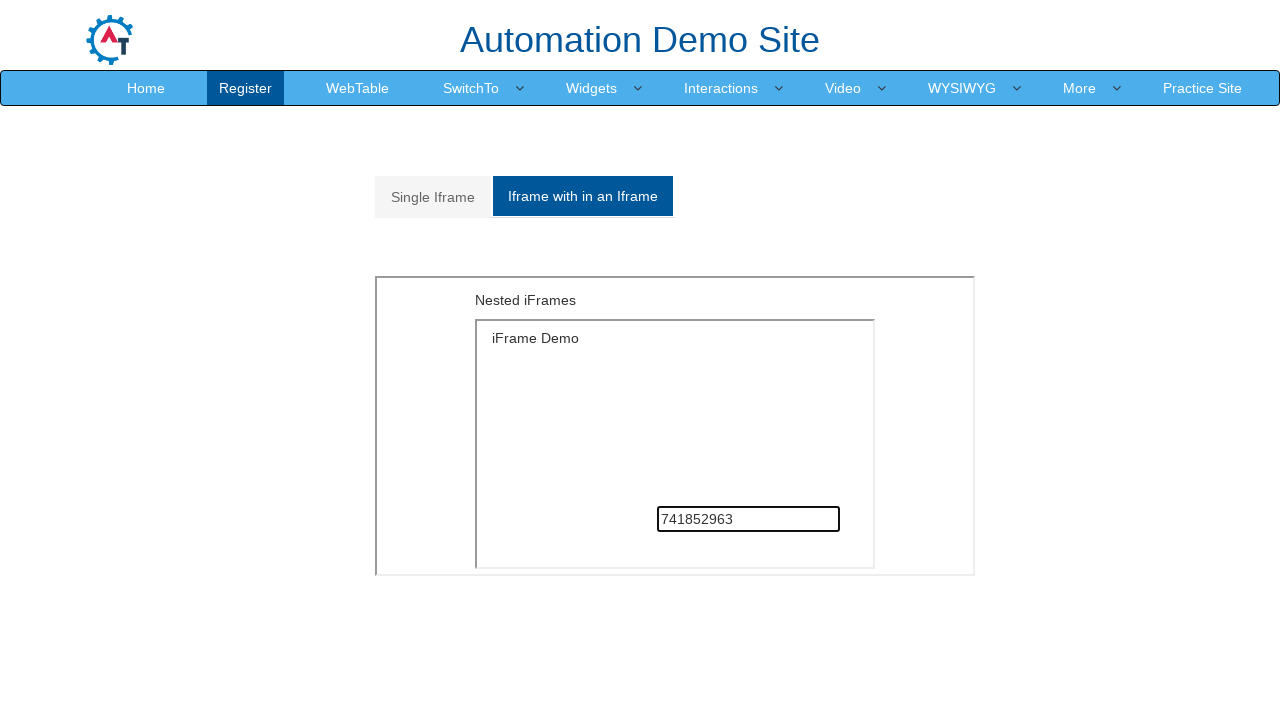